Tests dynamic loading functionality by clicking Start button, waiting for loading indicator to disappear, and verifying the revealed text

Starting URL: https://the-internet.herokuapp.com/dynamic_loading/1

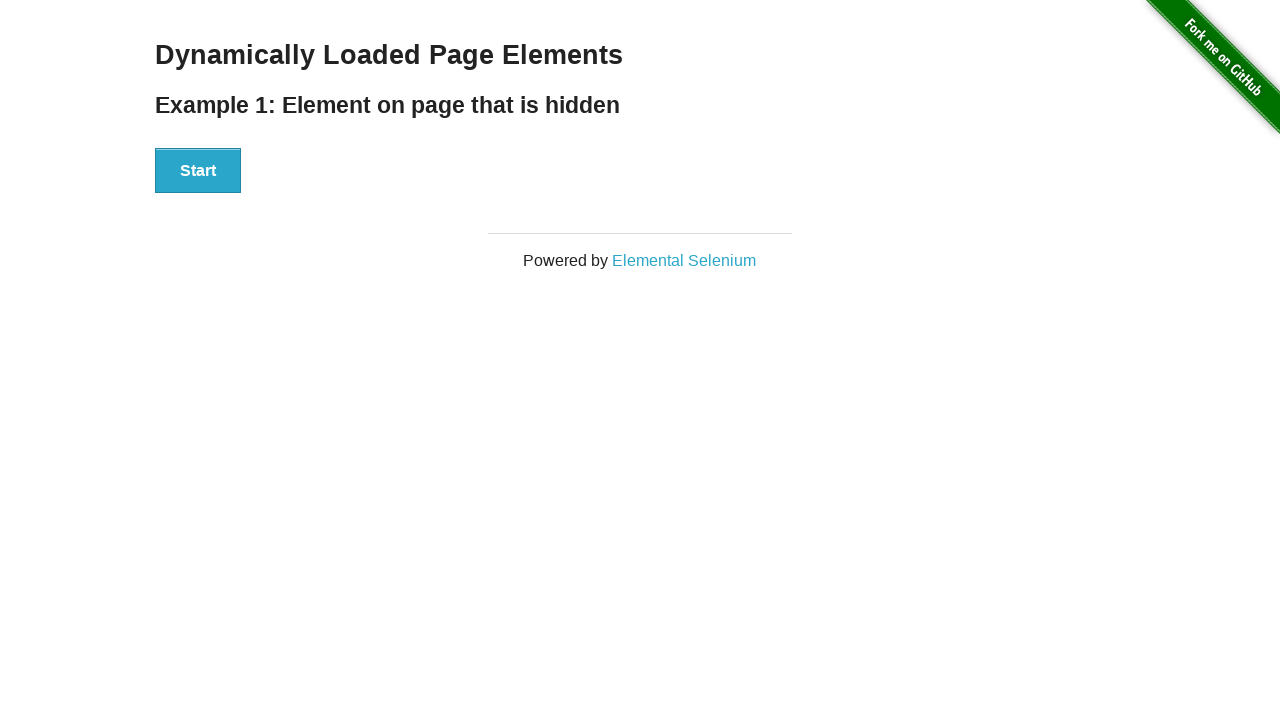

Clicked Start button to trigger dynamic loading at (198, 171) on xpath=//button[text()='Start']
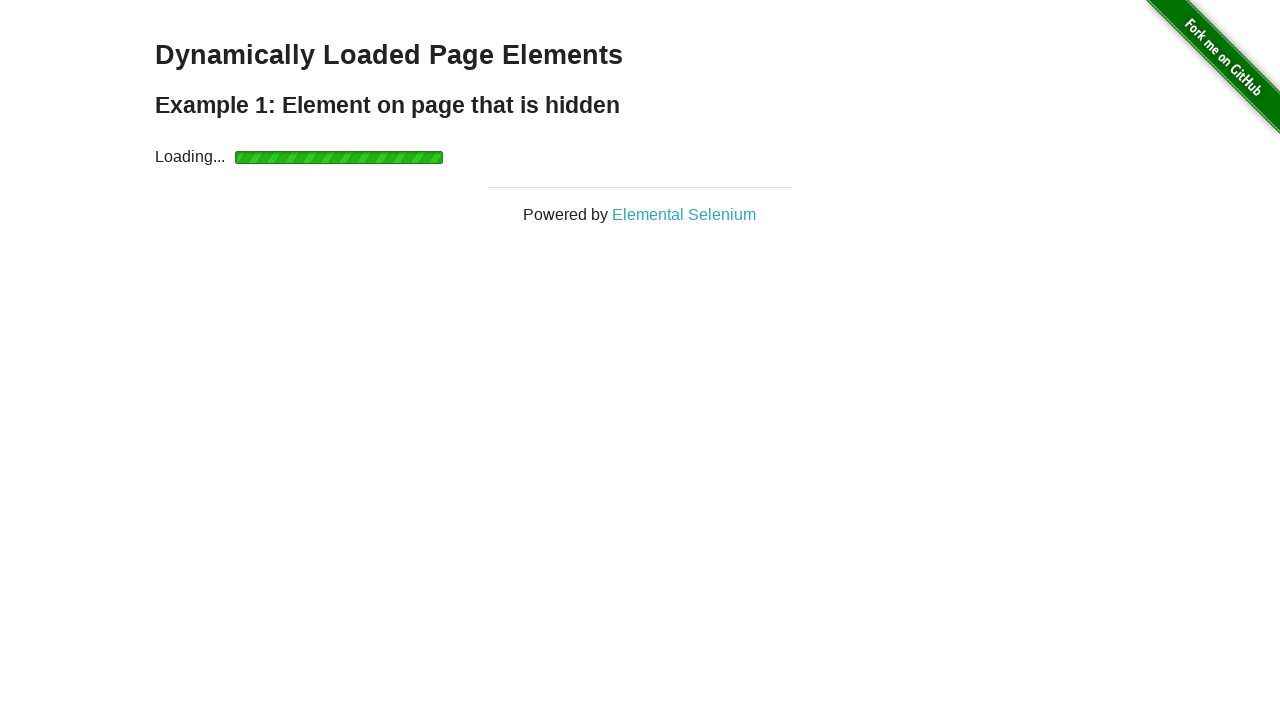

Loading indicator disappeared
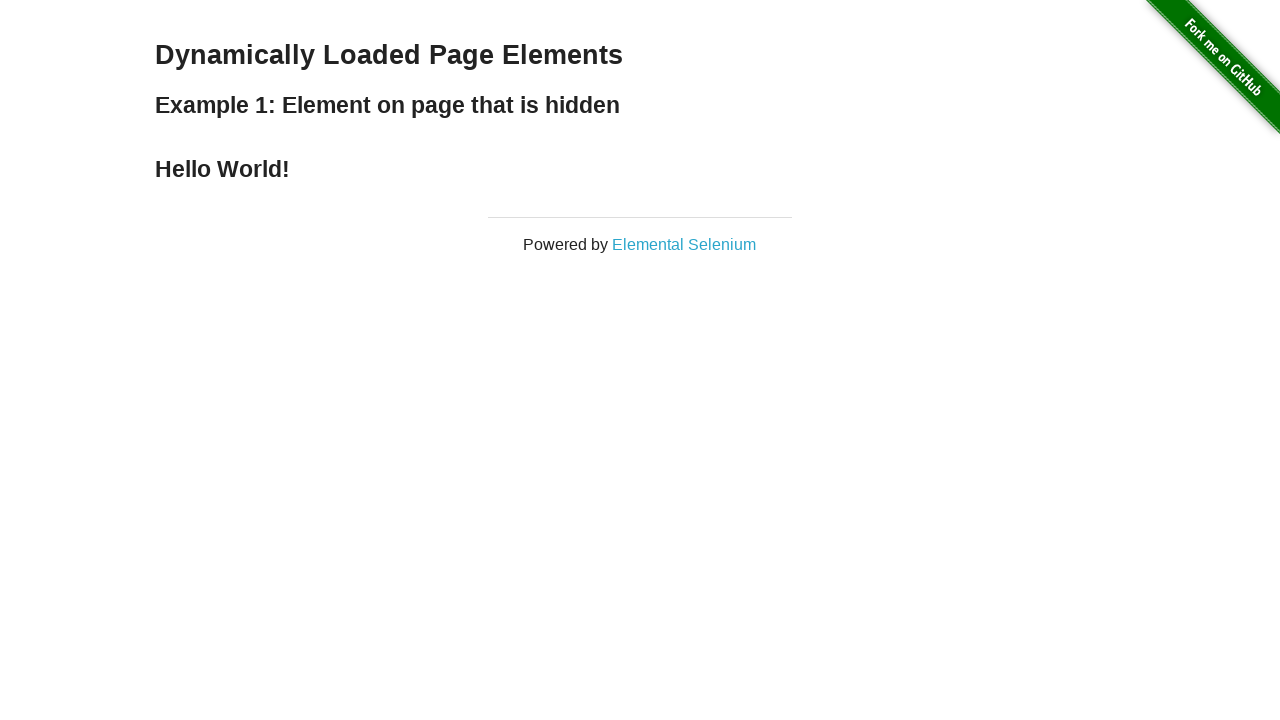

Verified 'Hello World!' text is visible after loading completed
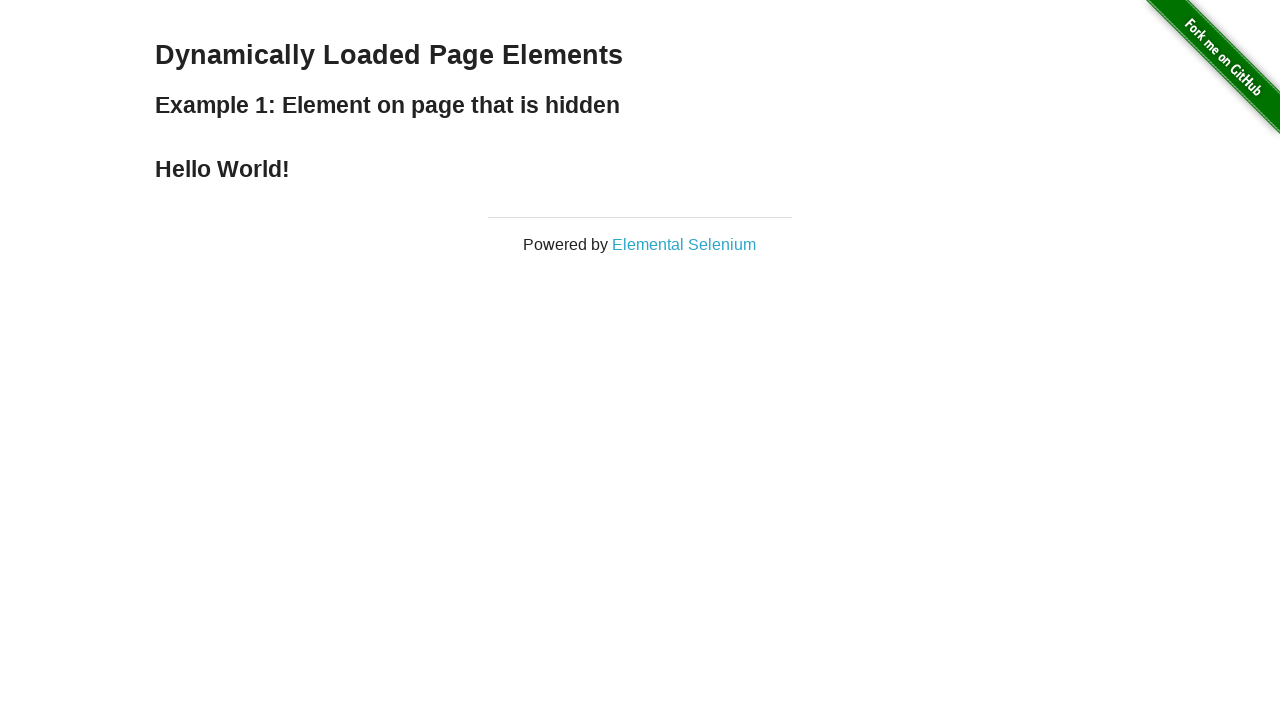

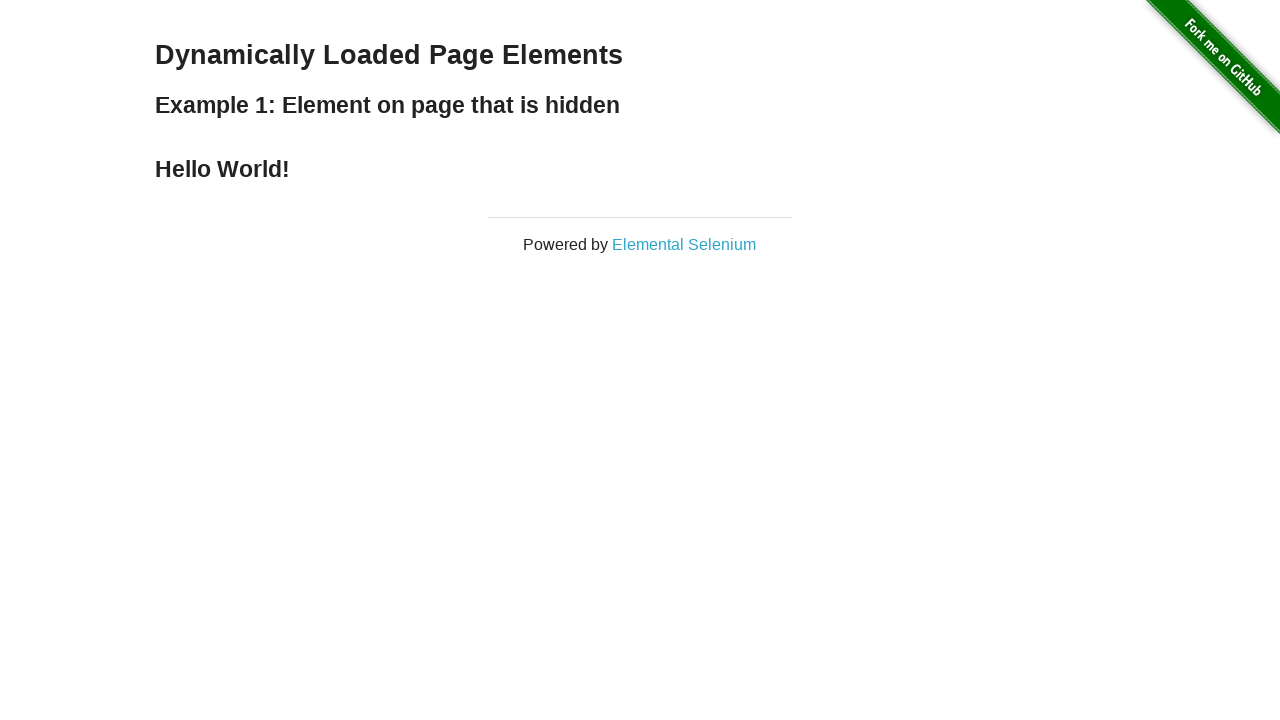